Tests the signup form by filling in name, email, password, selecting interest, gender, state, and hobbies, then submitting the form and verifying success message

Starting URL: https://freelance-learn-automation.vercel.app/signup

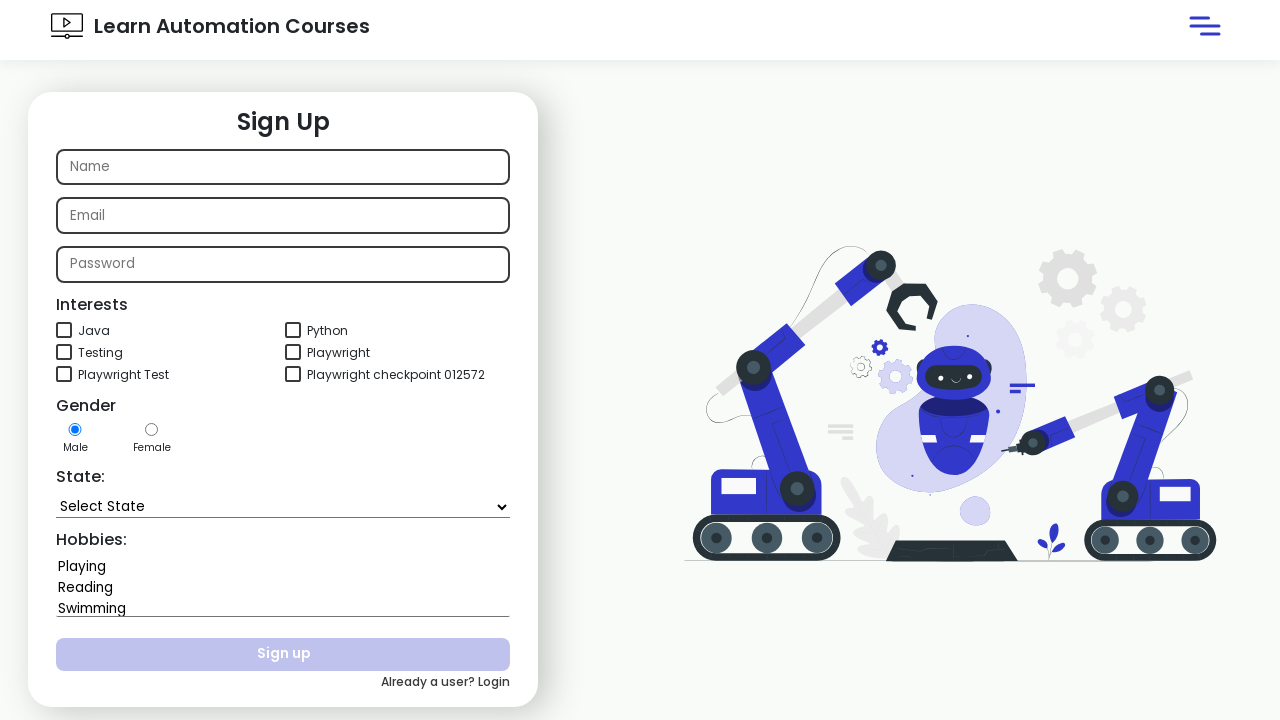

Filled name field with 'JohnDoe' on #name
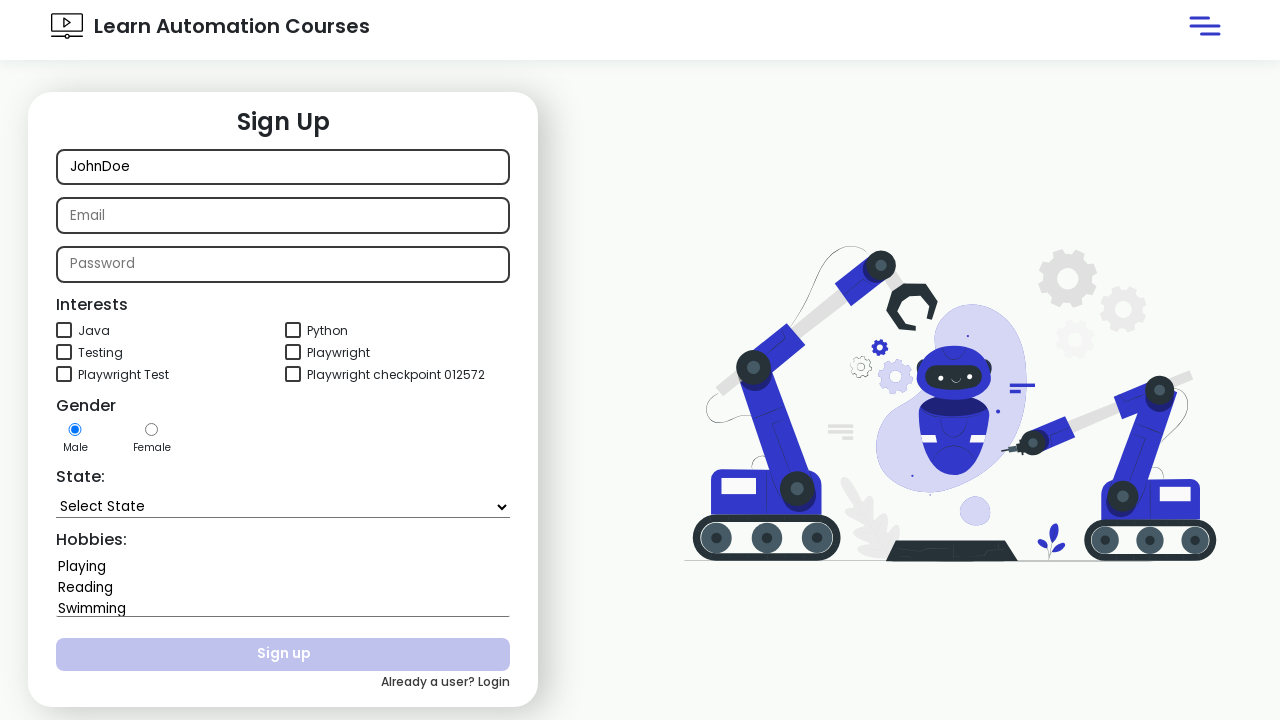

Filled email field with 'johndoe736475@testmail.com' on #email
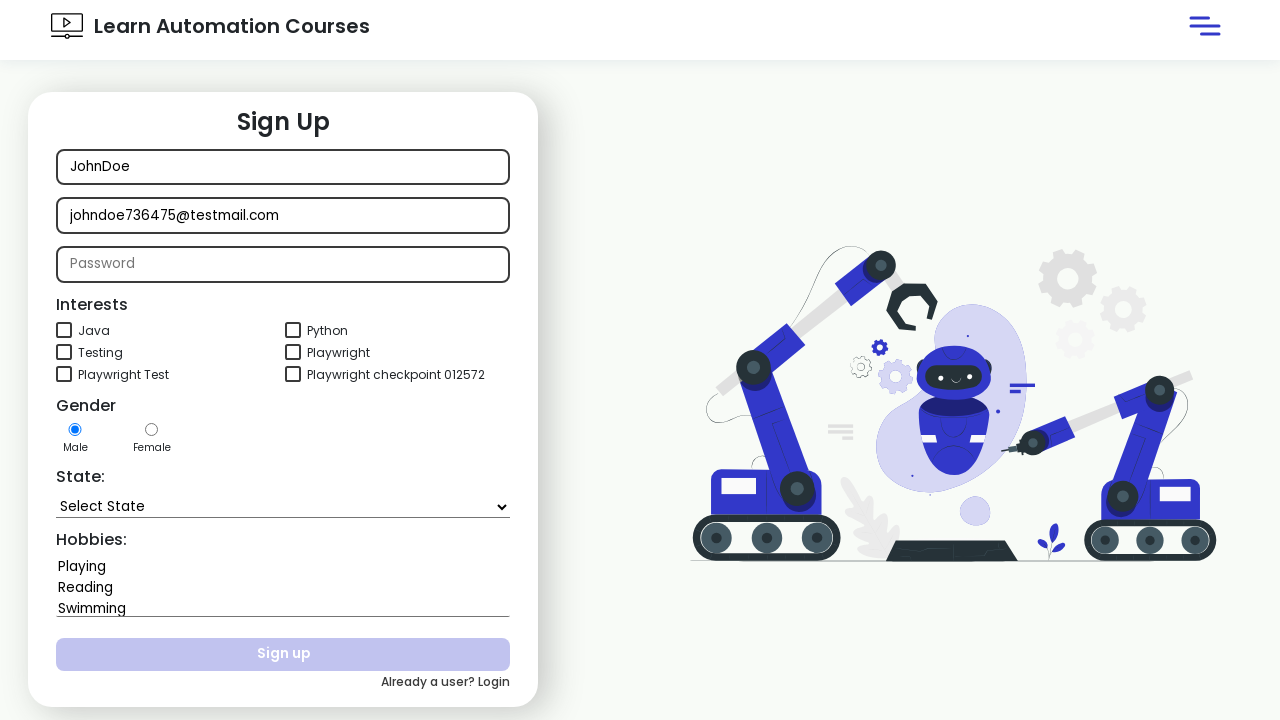

Filled password field with secure password on #password
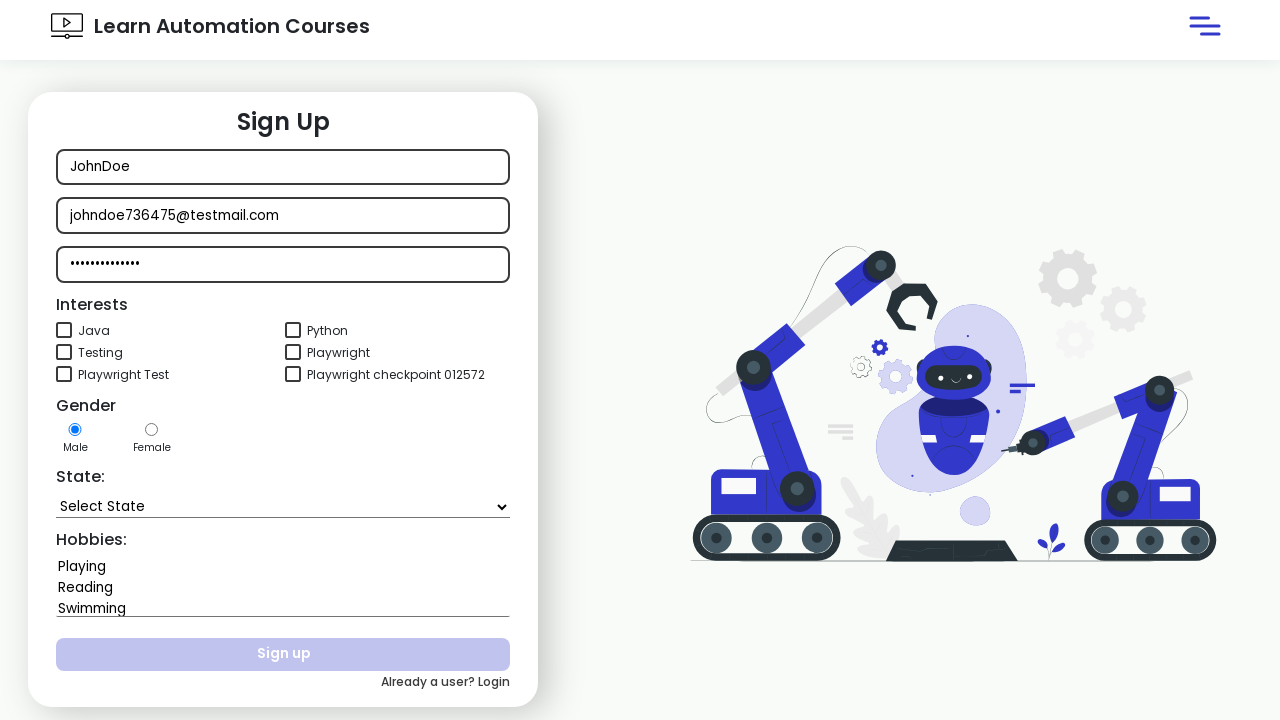

Selected 'Playwright' interest checkbox at (338, 353) on //label[normalize-space()='Playwright']
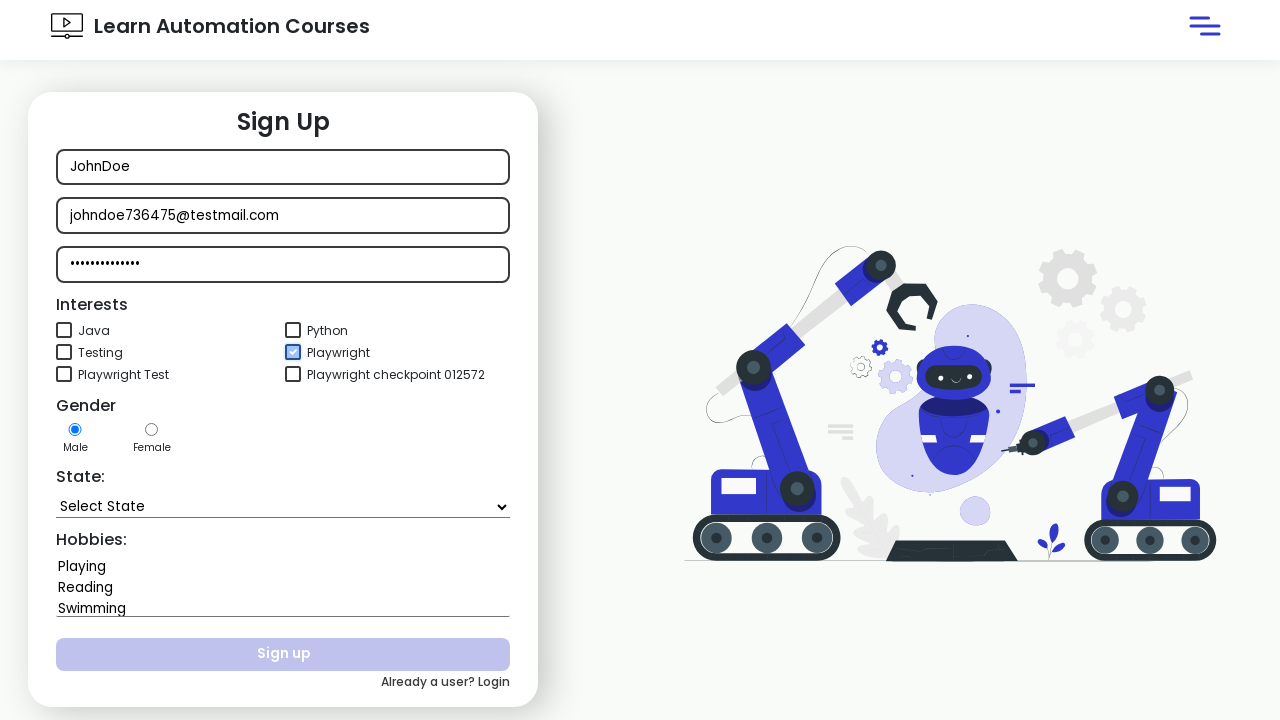

Selected 'Male' gender radio button at (75, 430) on input[value='Male']
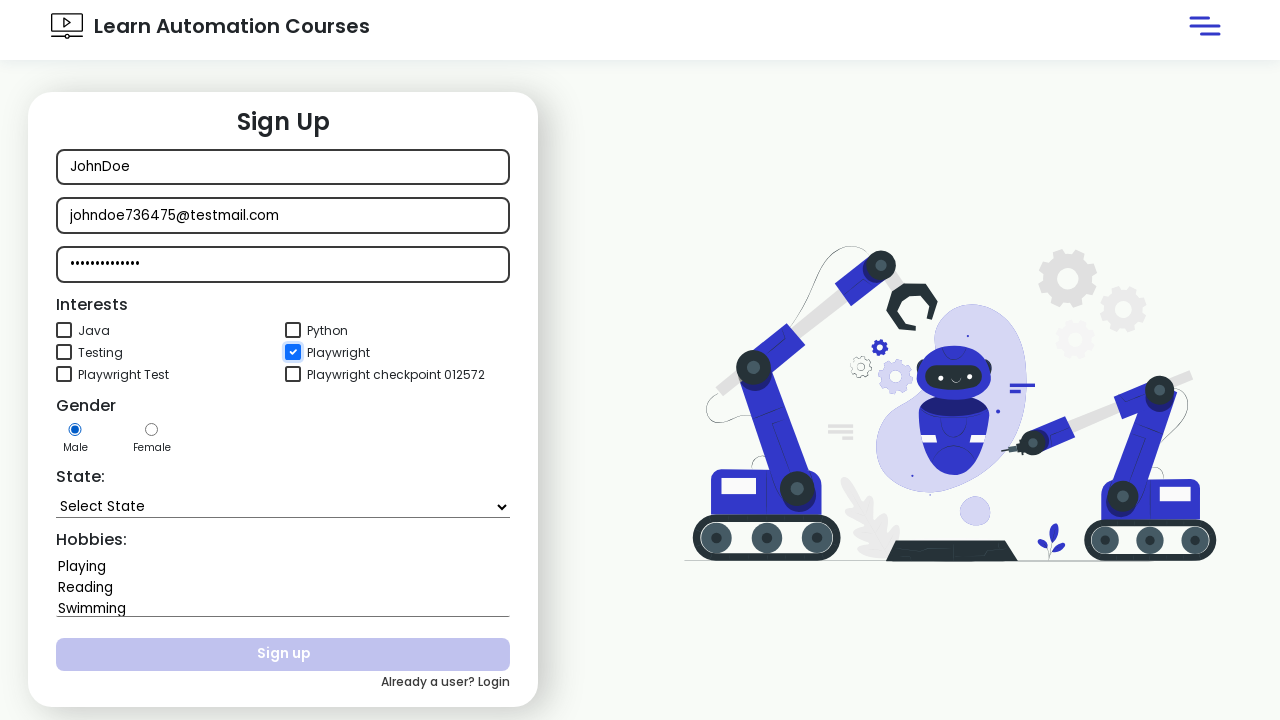

Selected 'Maharashtra' from state dropdown on #state
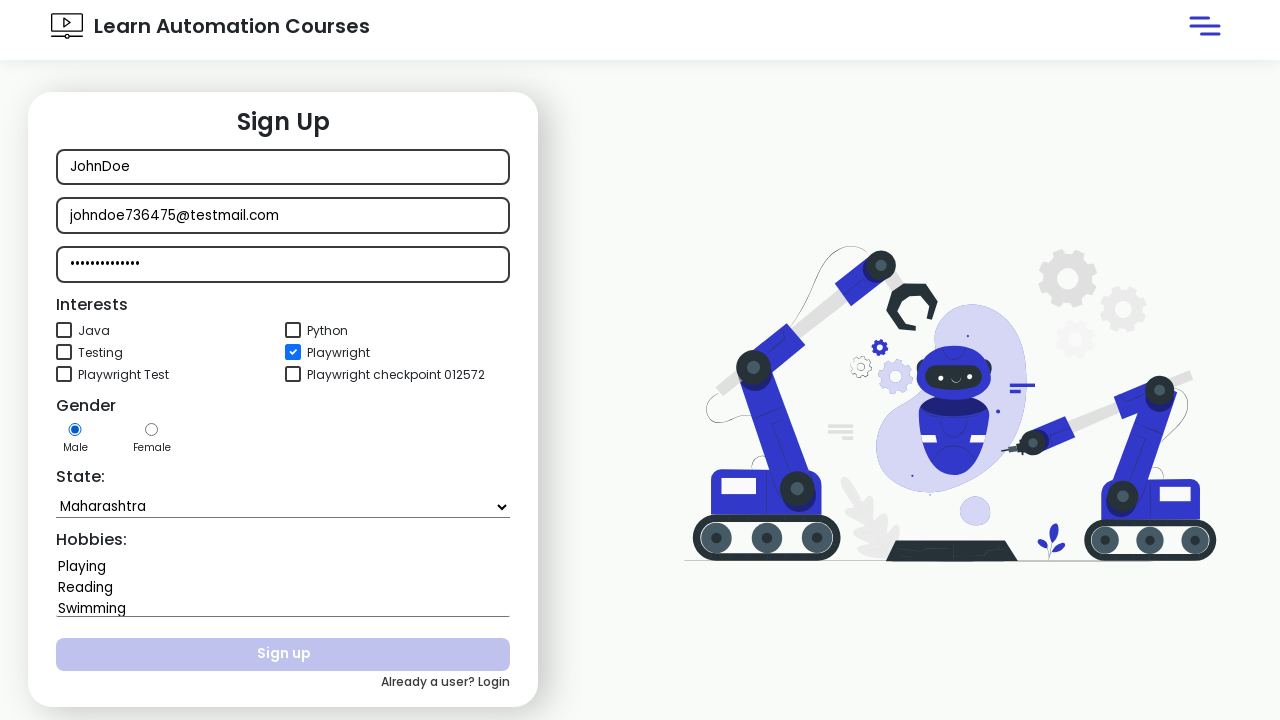

Selected 'Reading' from hobbies dropdown on #hobbies
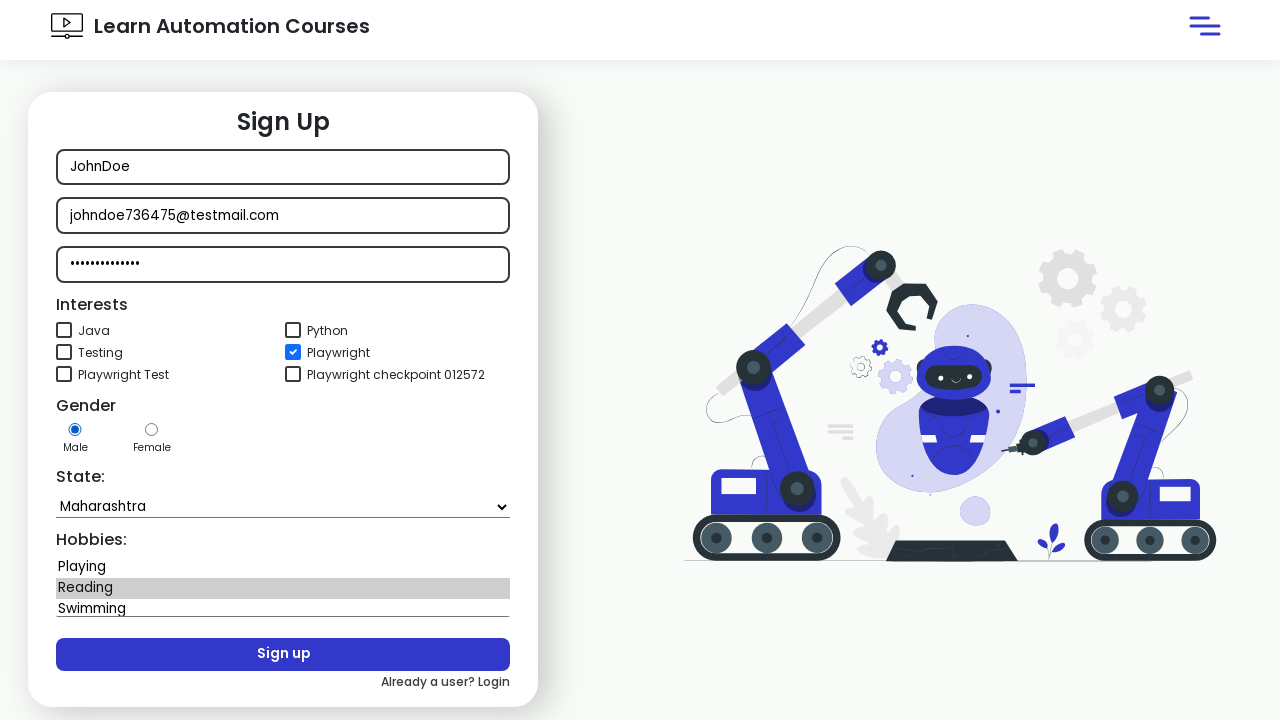

Clicked Sign up button to submit form at (283, 655) on button:has-text('Sign up')
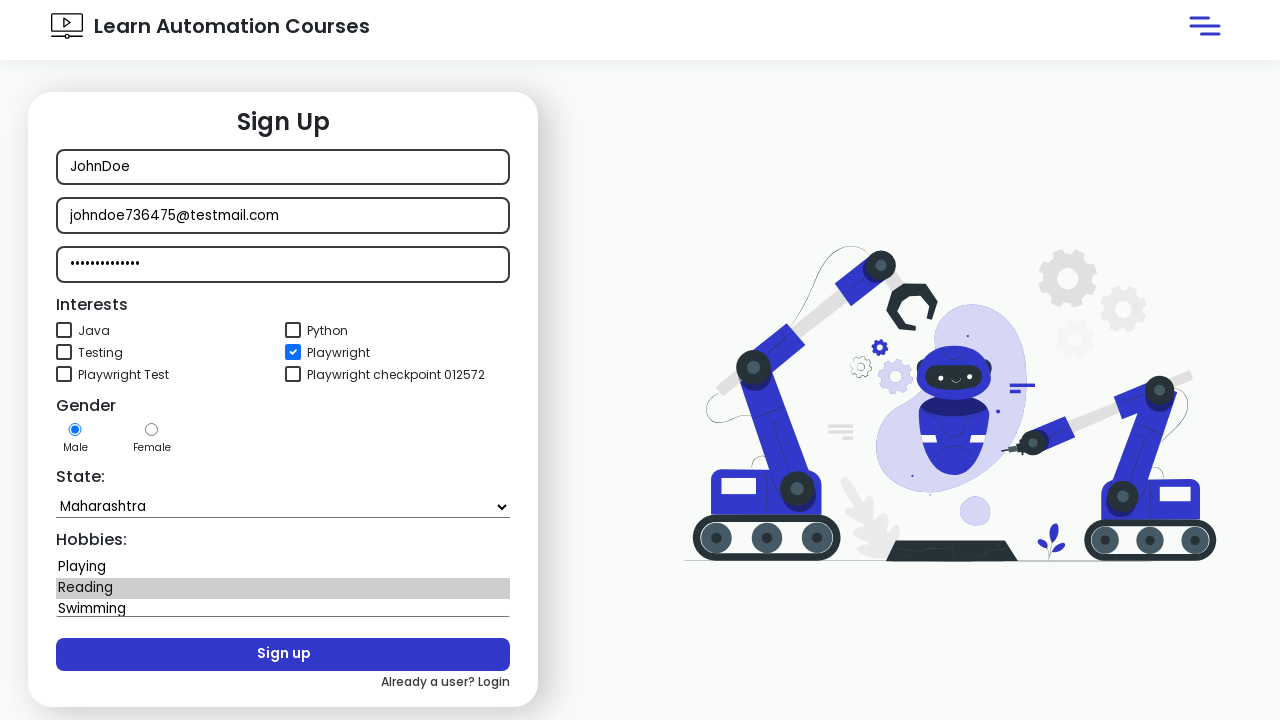

Success message appeared and is visible
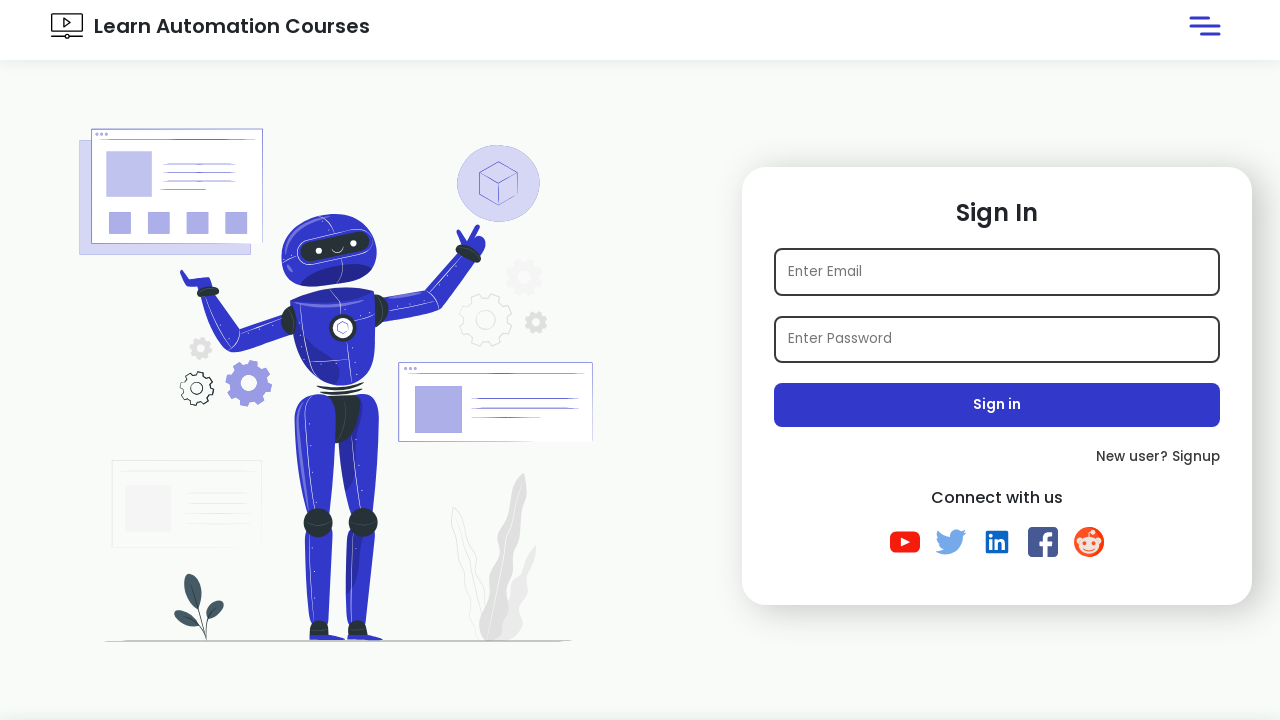

Verified success message is displayed on page
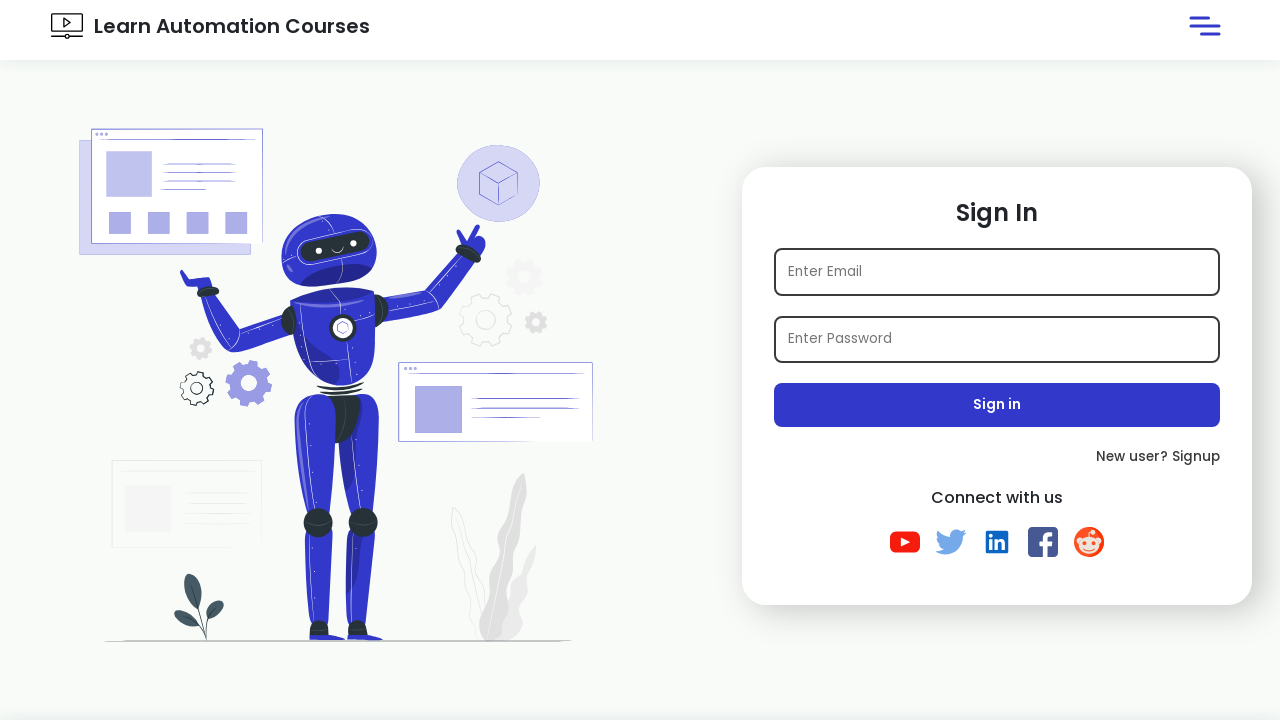

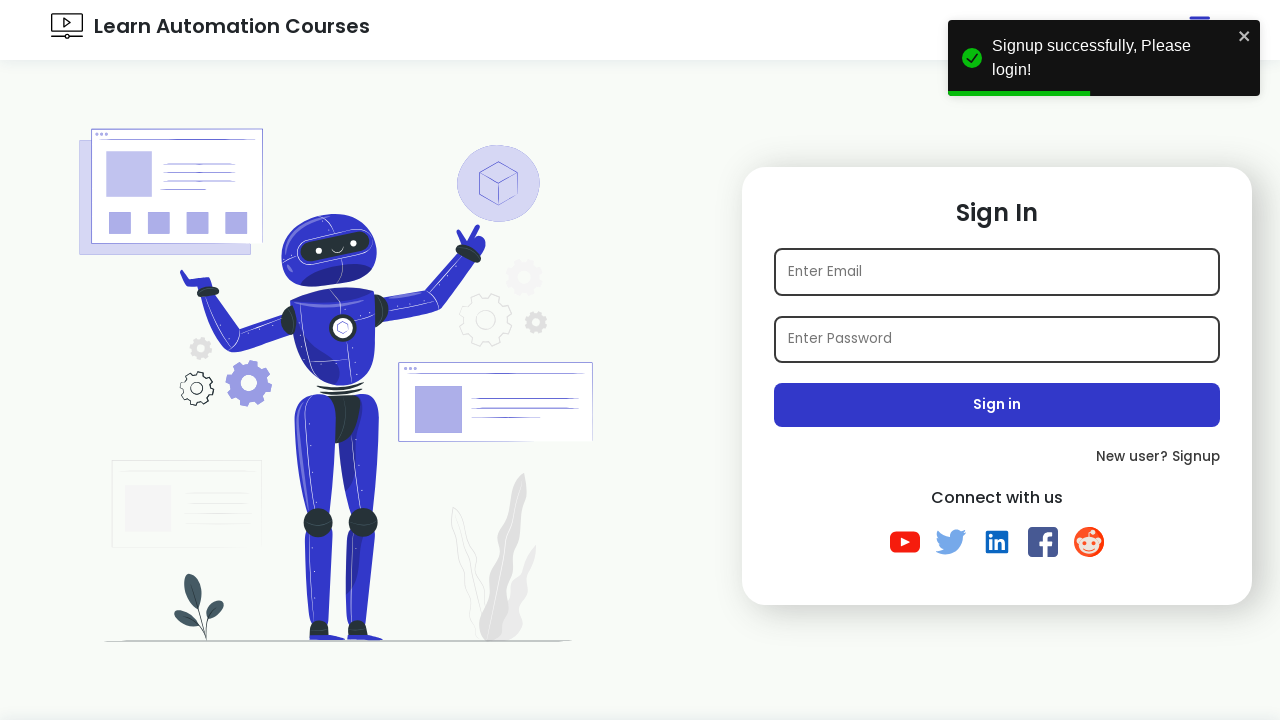